Tests performance and stability by repeatedly navigating to pages and performing rapid navigation between different pages

Starting URL: https://automationexercise.com/

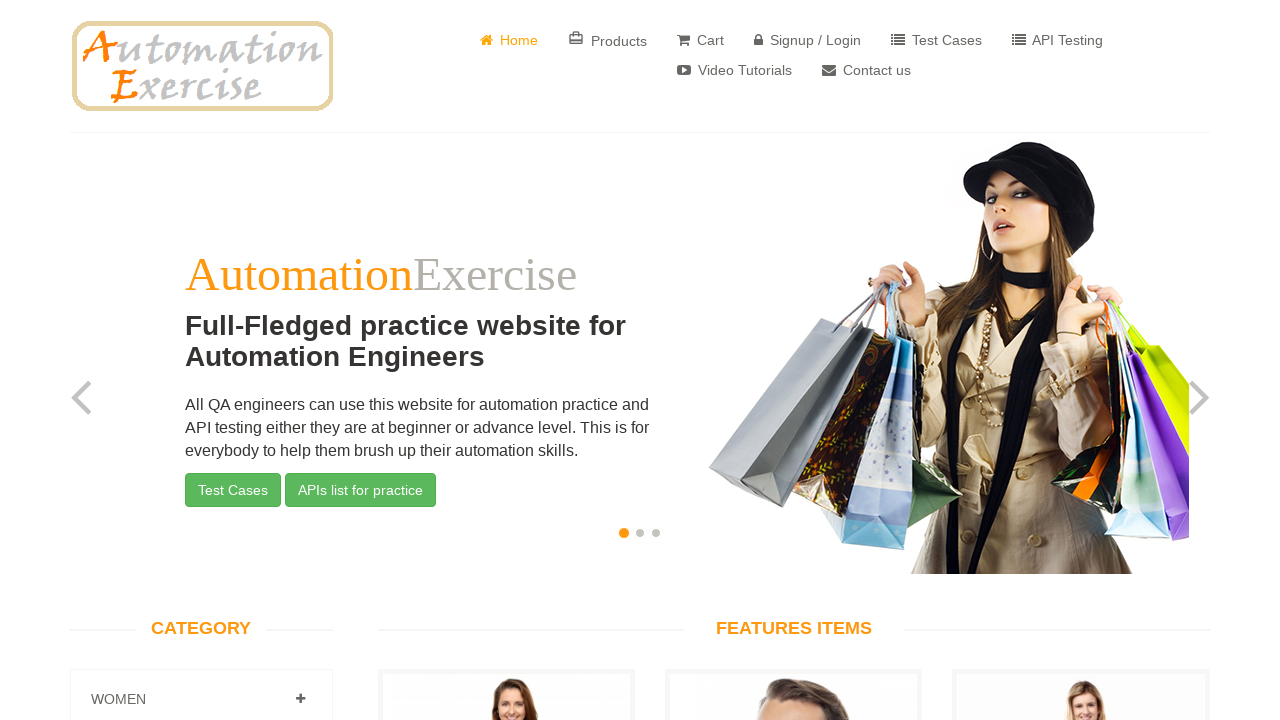

Waited for features items to load on homepage
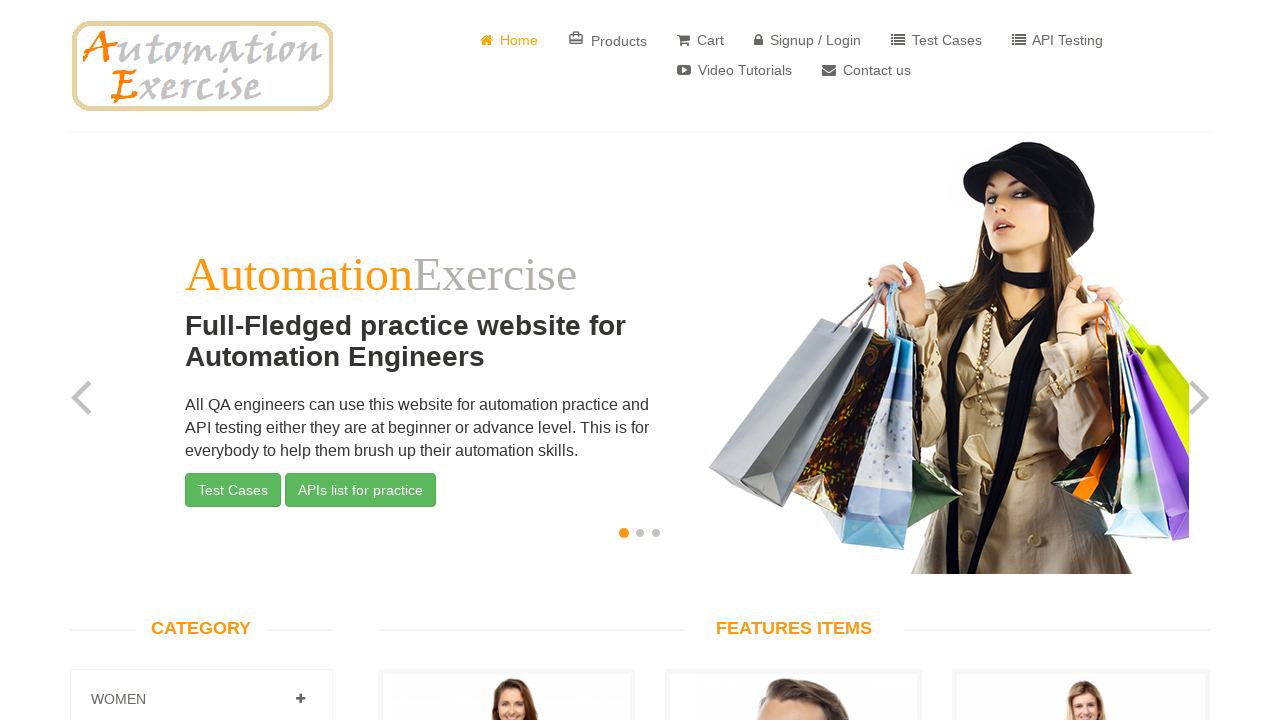

Navigated to homepage (second iteration)
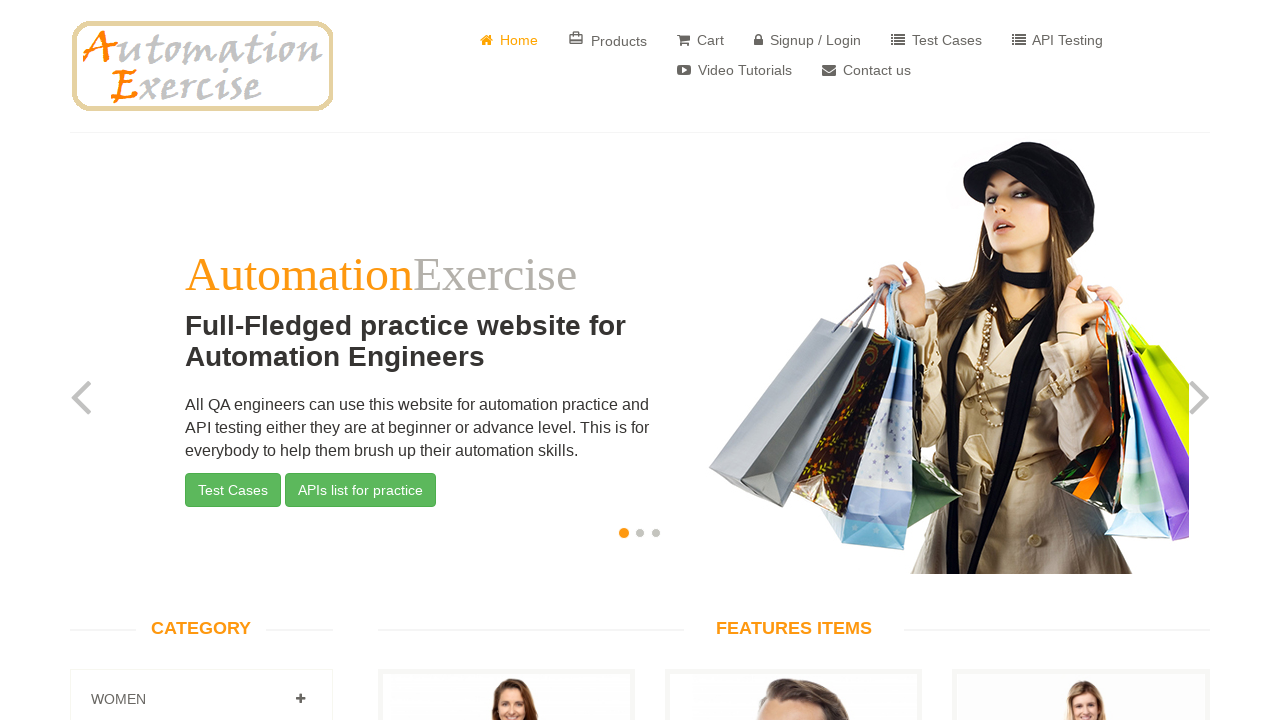

Waited for features items to load on second iteration
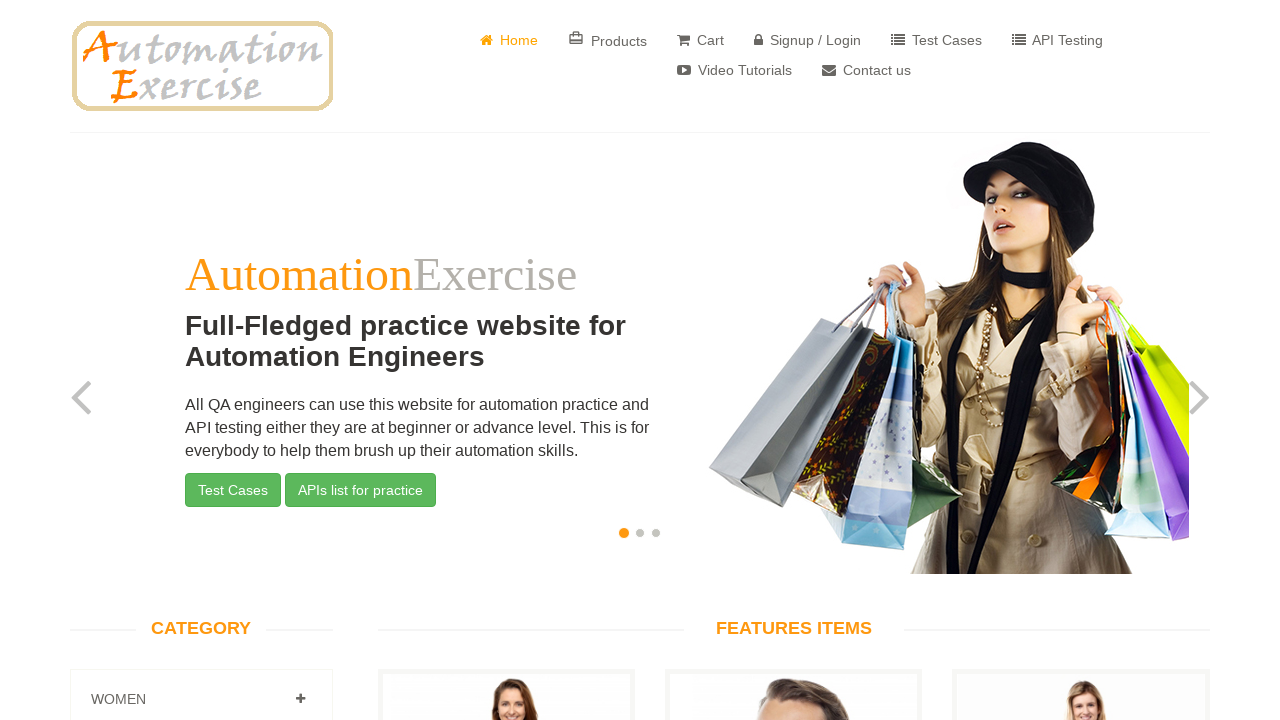

Navigated to homepage (third iteration)
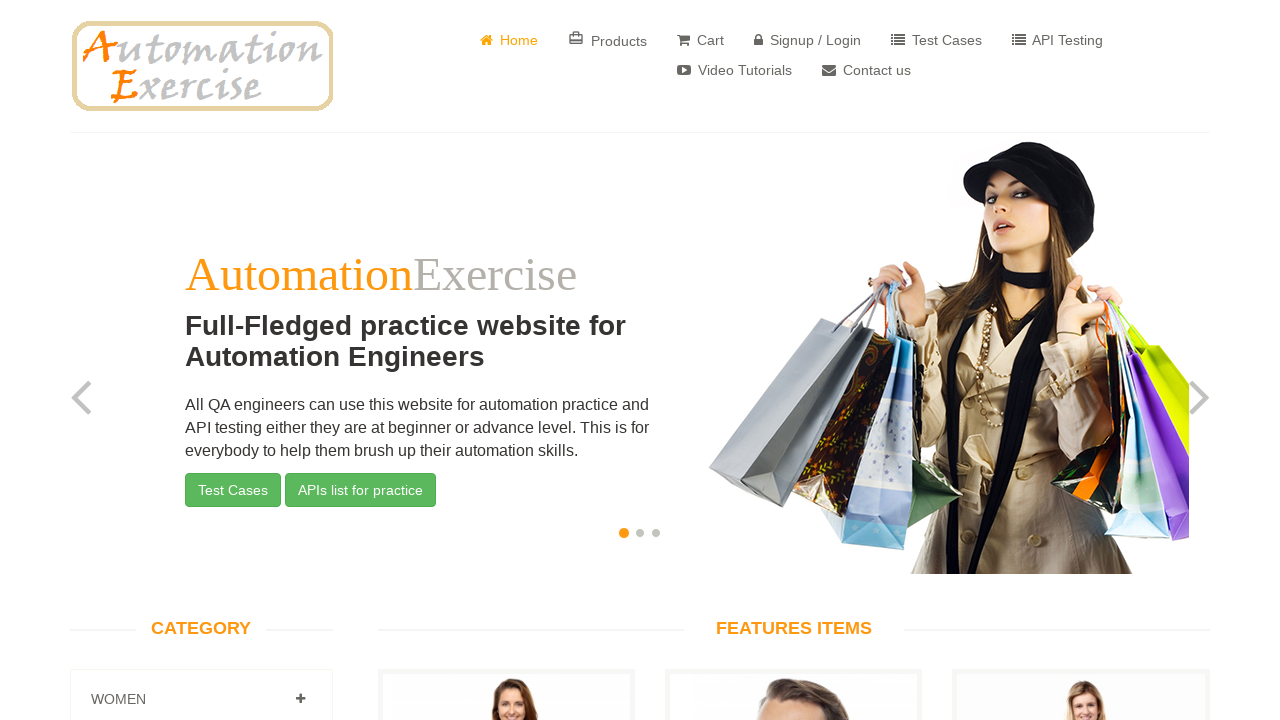

Waited for features items to load on third iteration
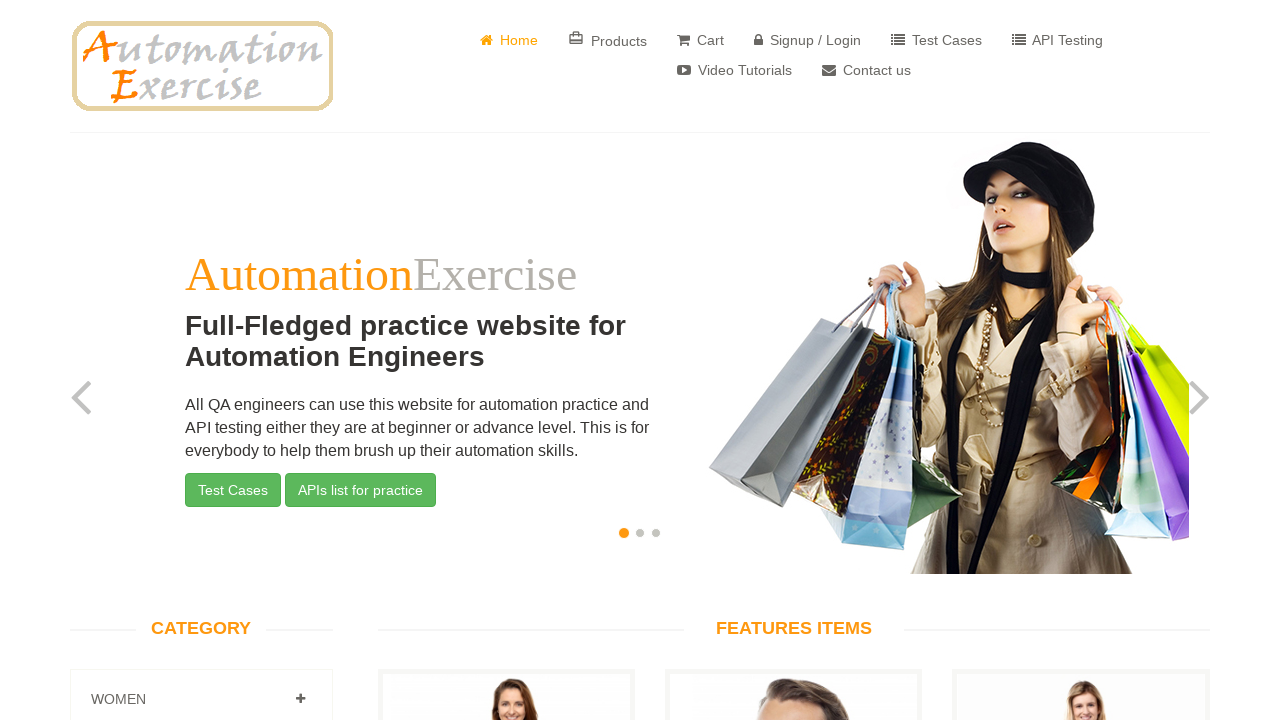

Navigated to homepage for rapid navigation test
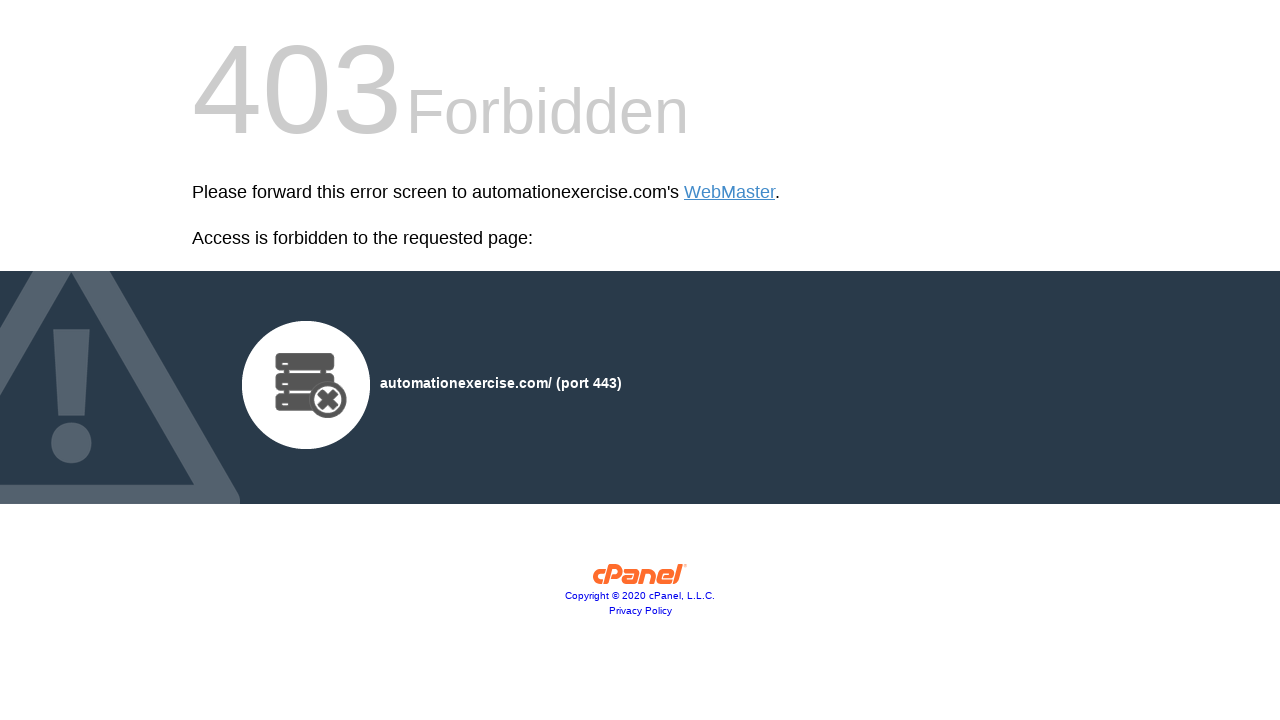

Waited for body element on homepage
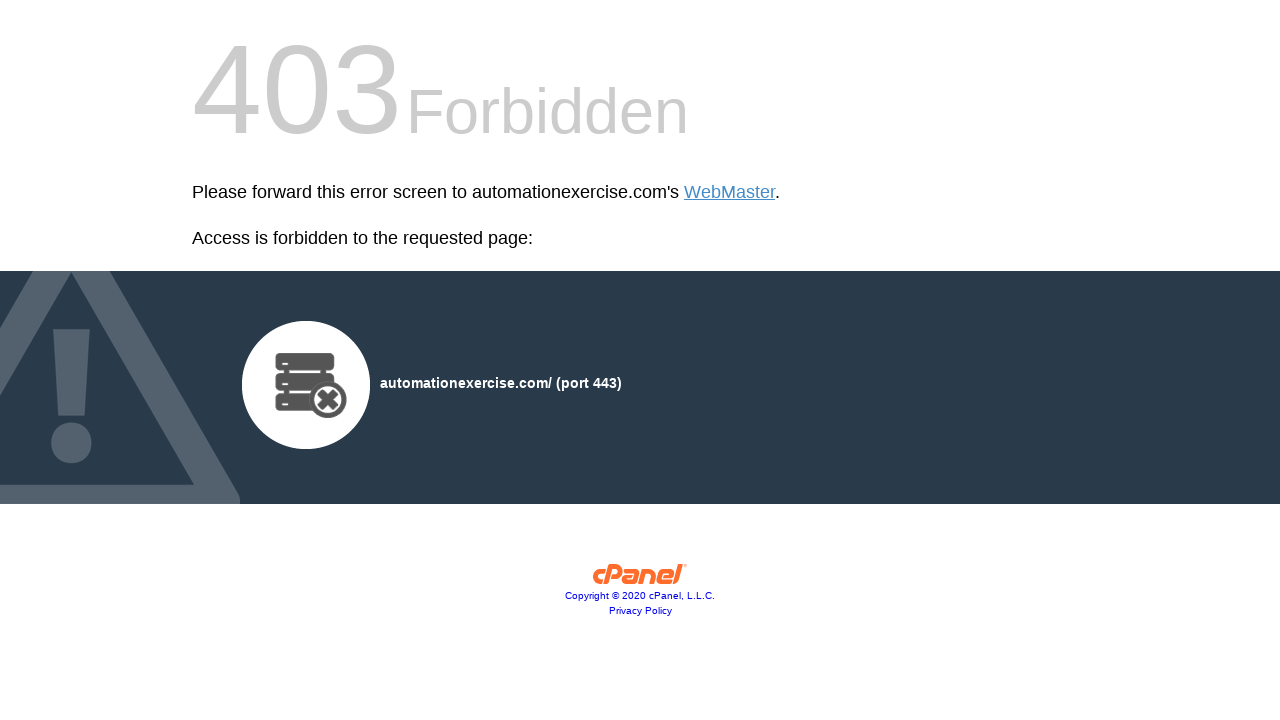

Navigated to products page
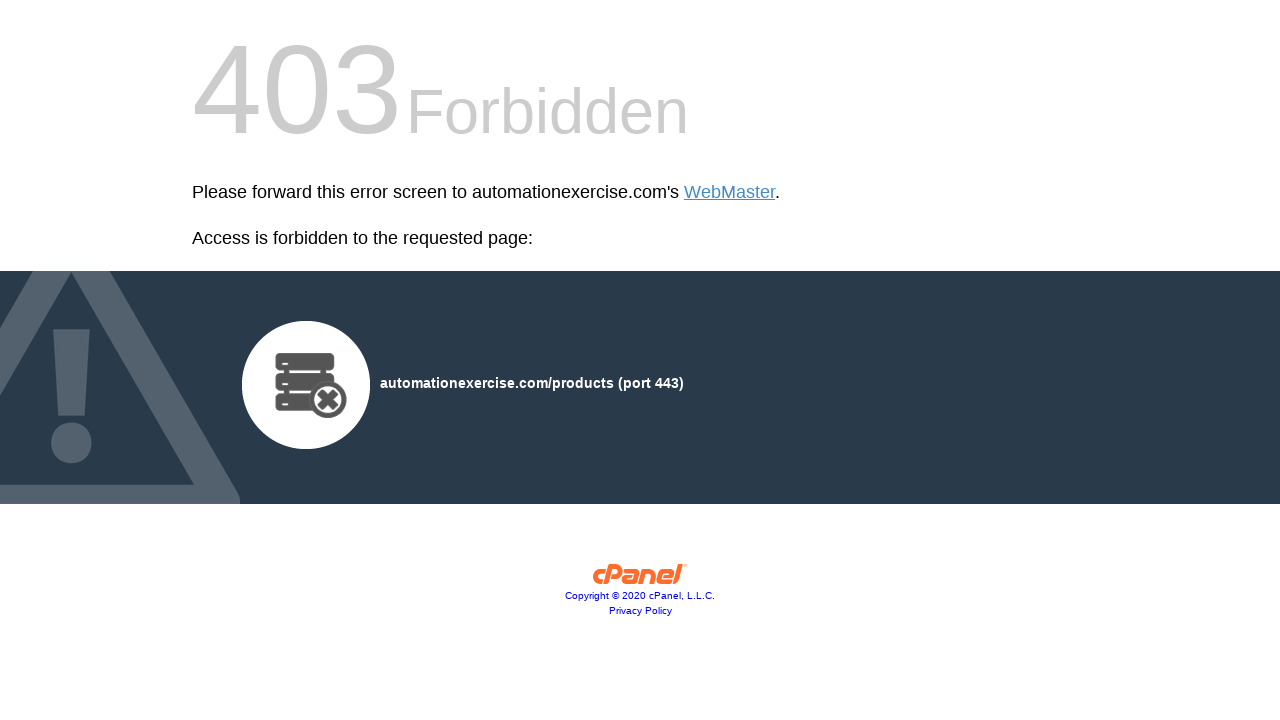

Waited for body element on products page
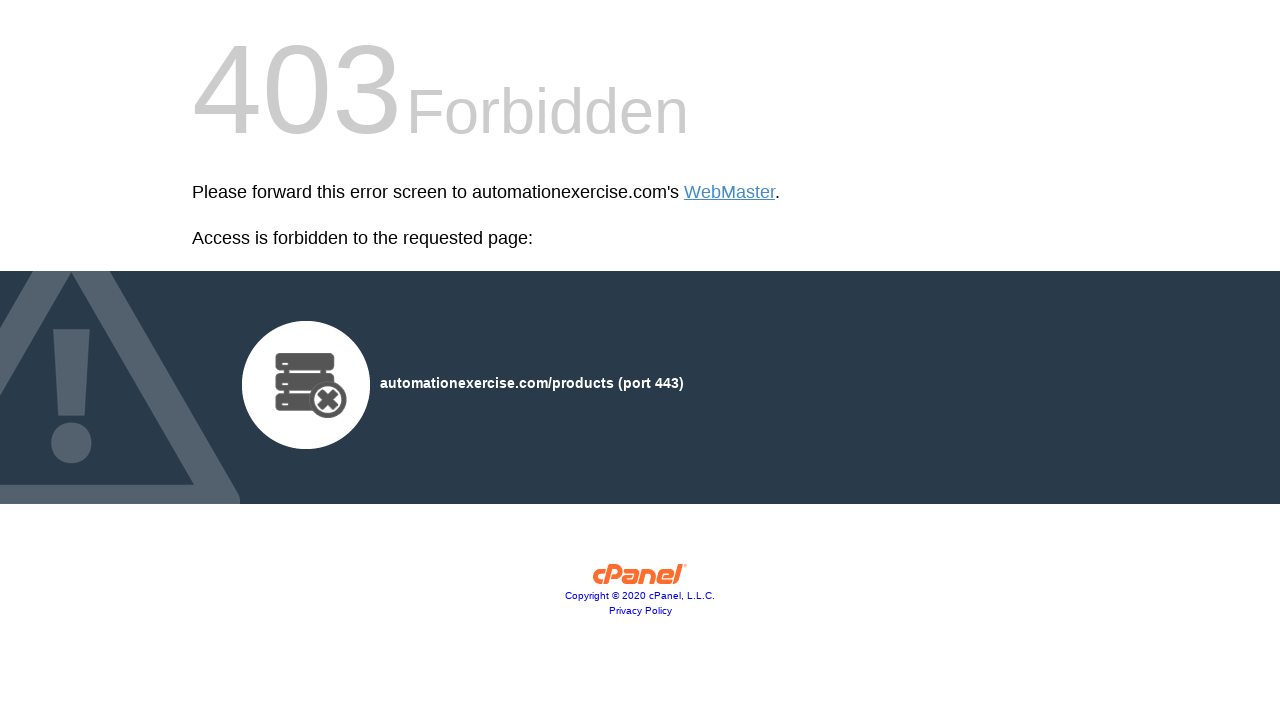

Navigated back to homepage
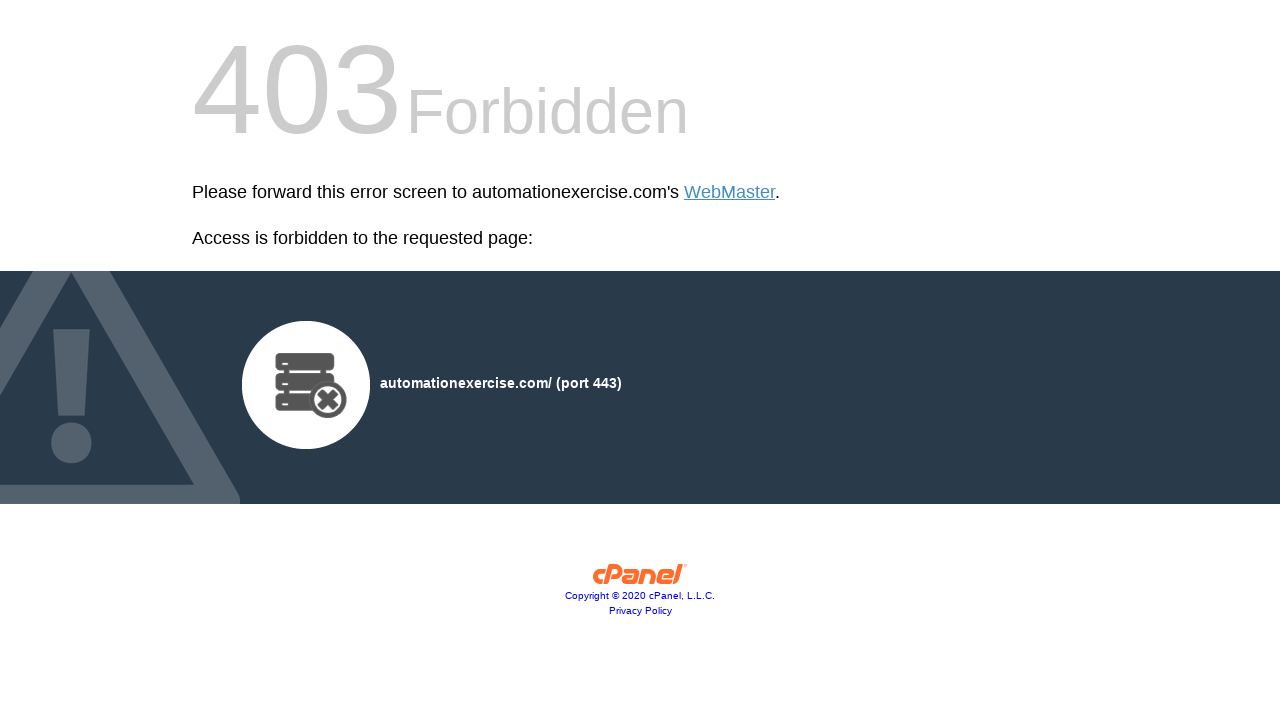

Waited for body element on final homepage load
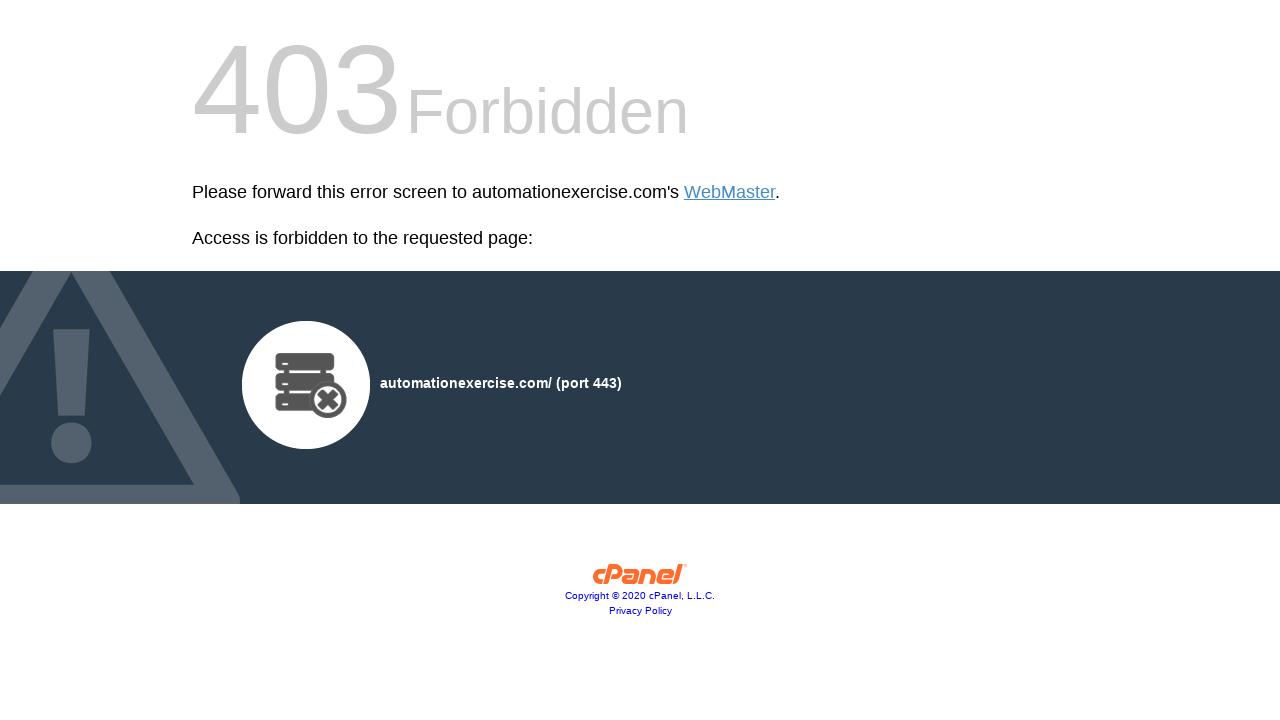

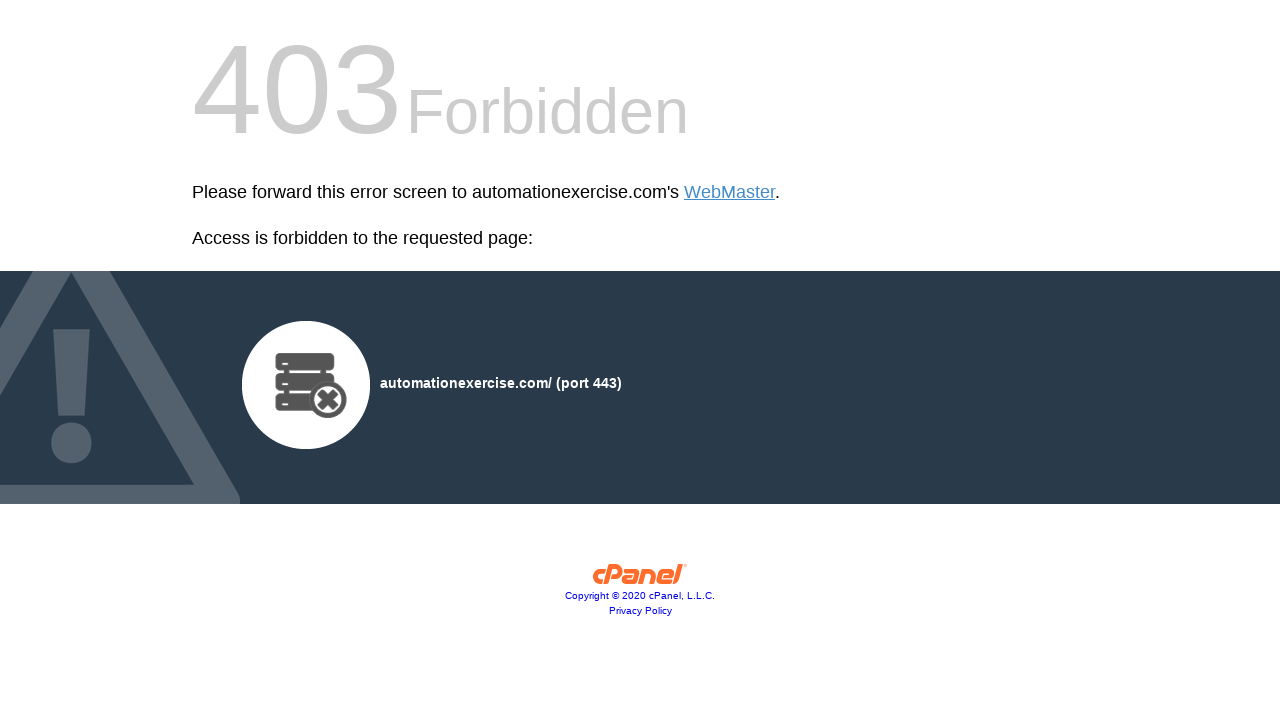